Tests the entry page of Form Films website by clicking the ENTER link to access the main content.

Starting URL: https://formfilms.com/

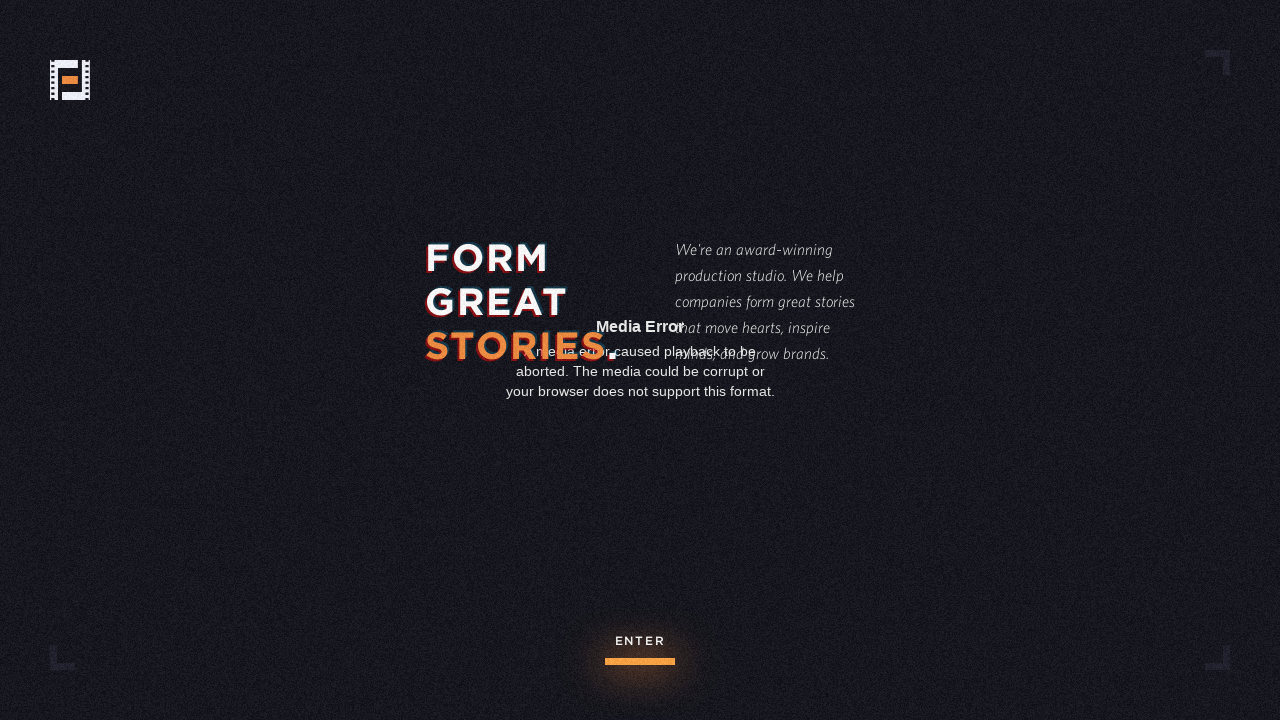

Navigated to Form Films website entry page
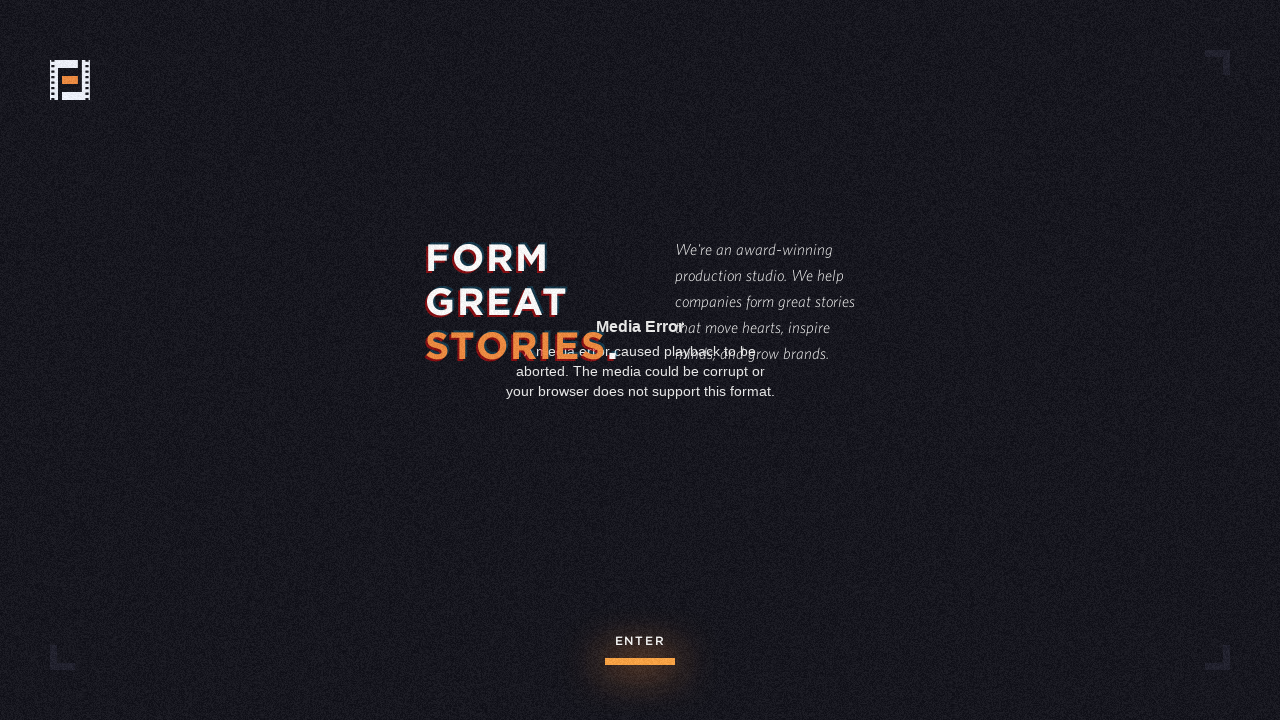

Clicked the ENTER link to access main content at (640, 641) on internal:role=link[name="ENTER"i]
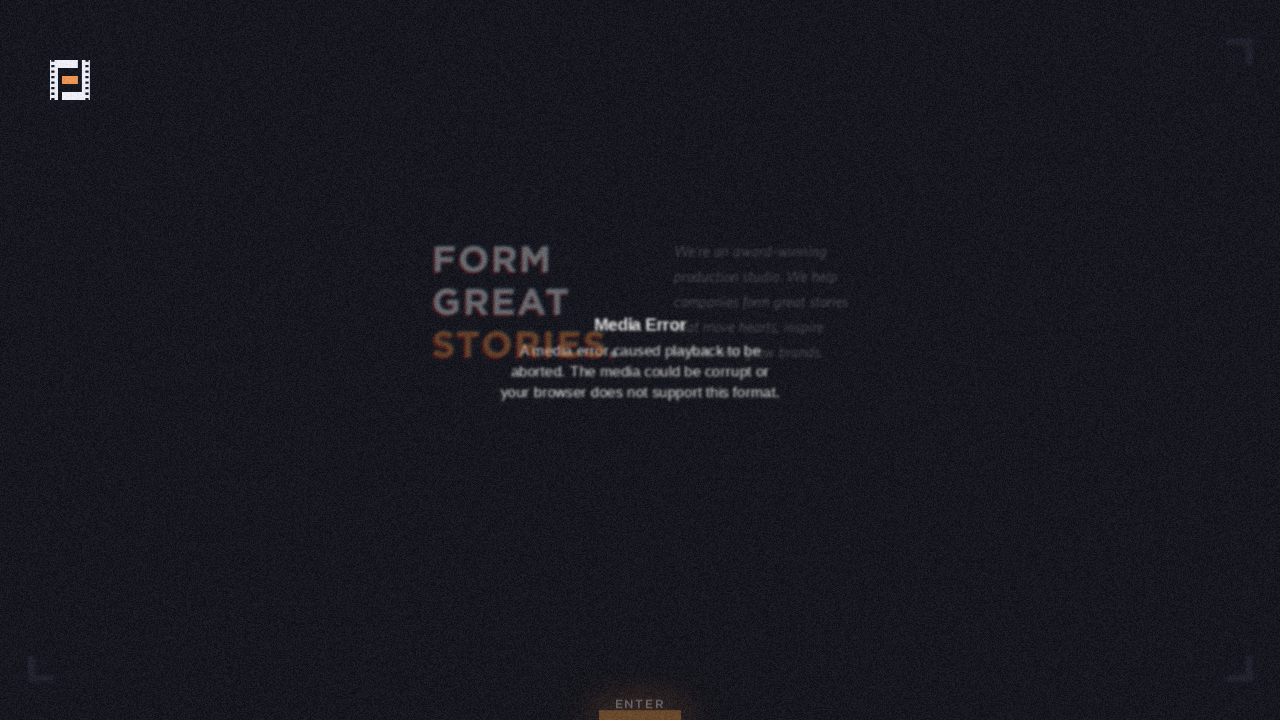

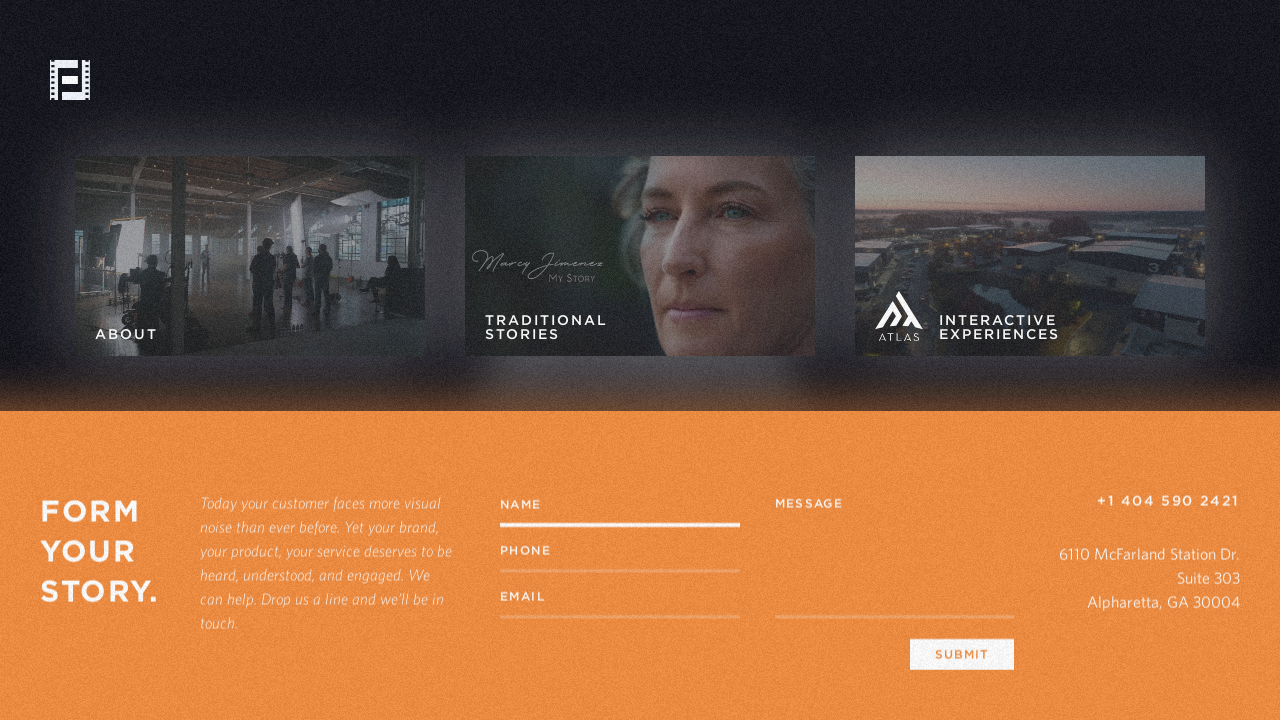